Tests iframe interaction by switching to iframe-1, clicking a search button, and entering text in the search input field

Starting URL: https://practice-automation.com/iframes/

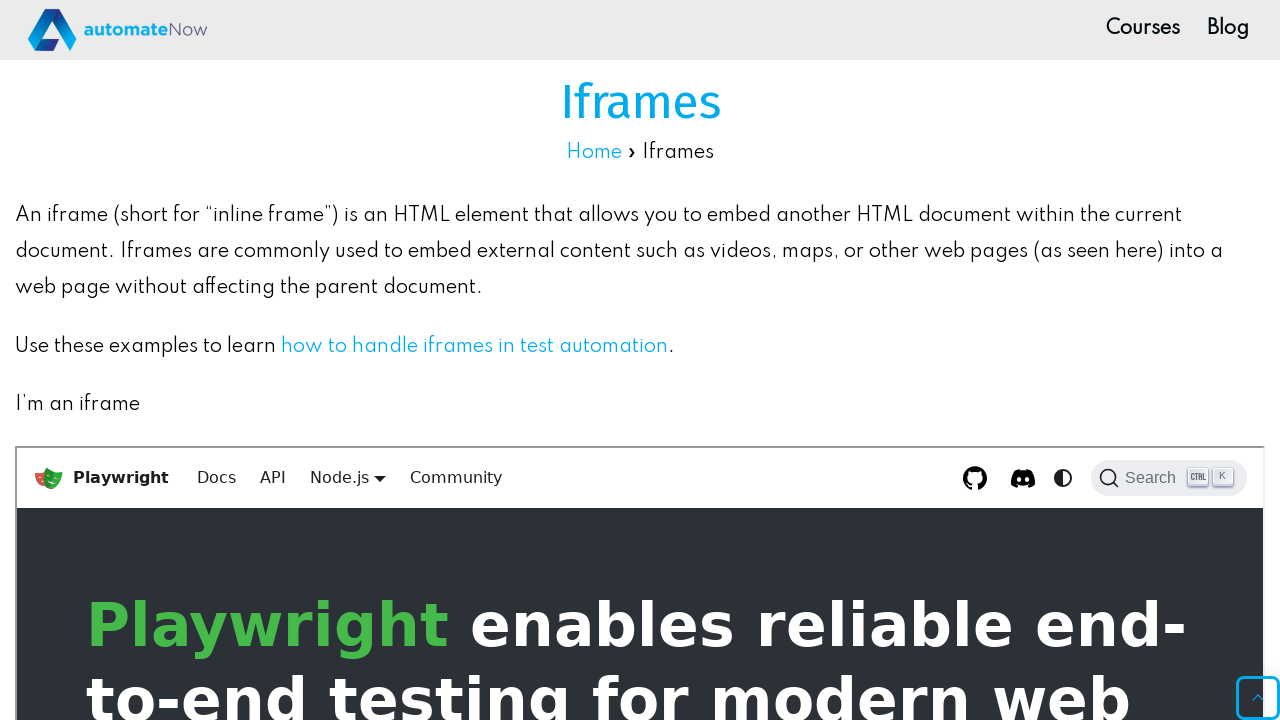

Located iframe-1
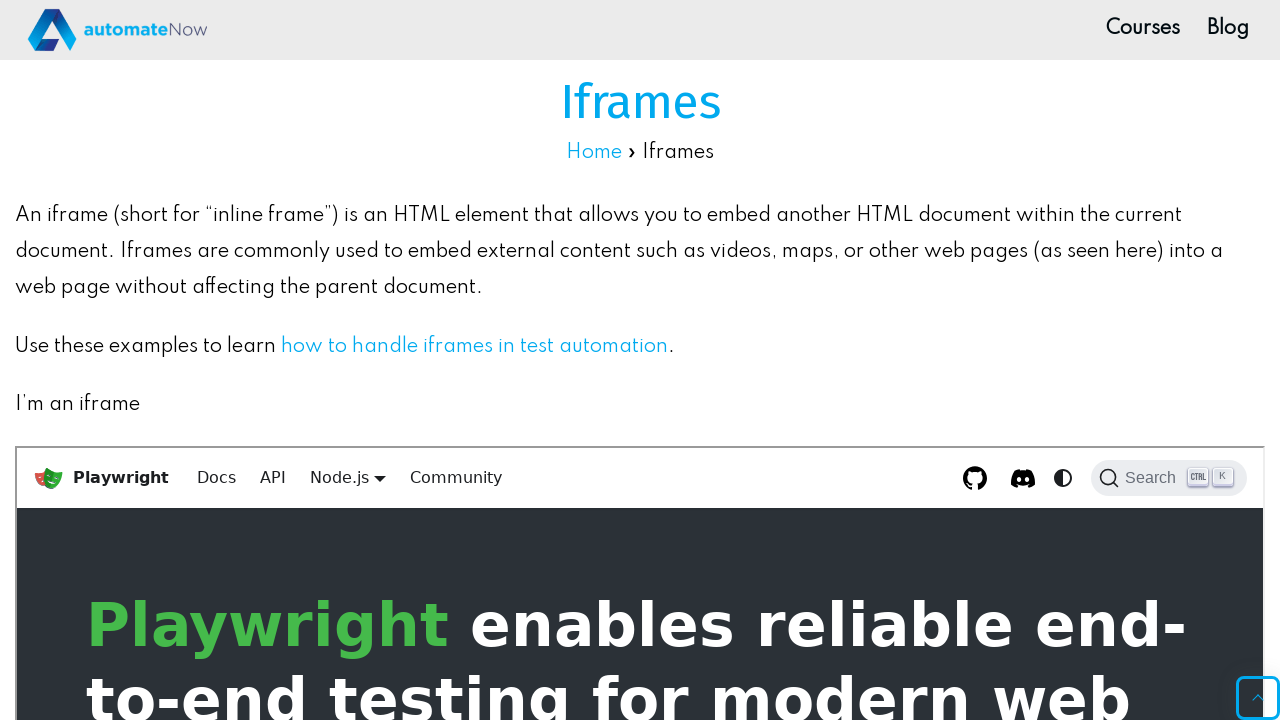

Clicked search button in iframe-1 at (1169, 478) on #iframe-1 >> internal:control=enter-frame >> .DocSearch.DocSearch-Button
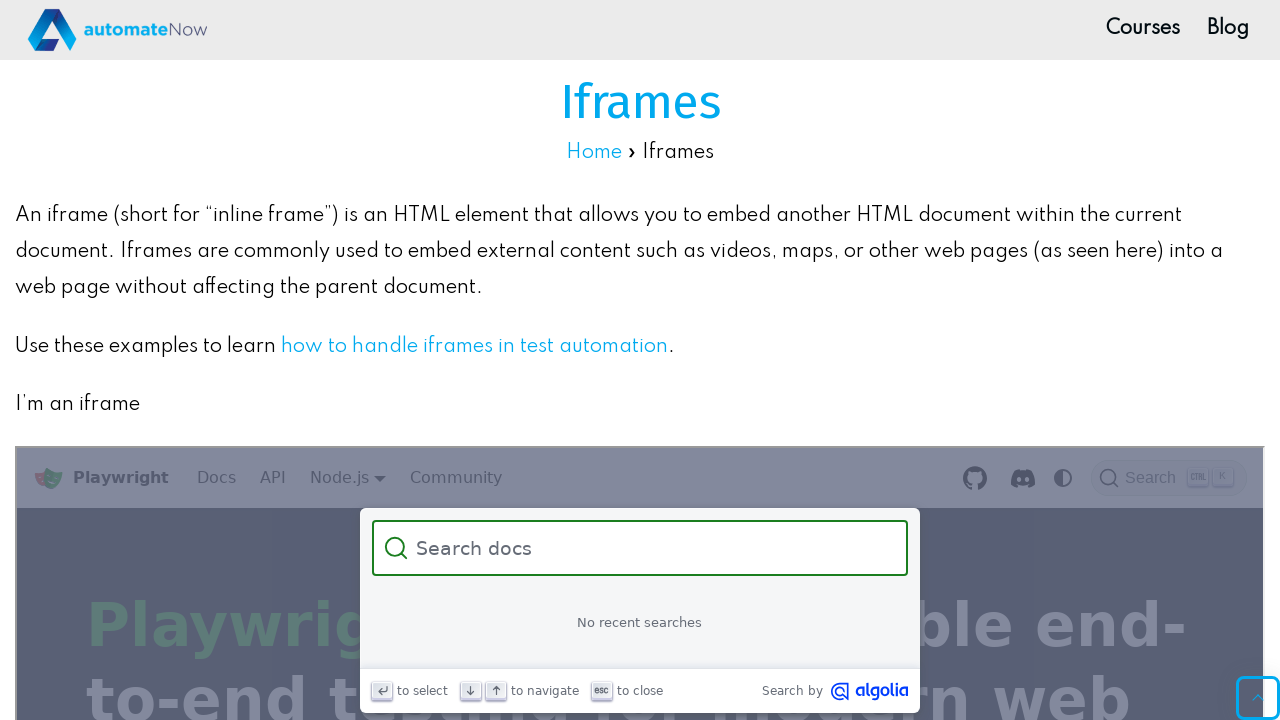

Entered 'Wassup Everyone' in search input field on #iframe-1 >> internal:control=enter-frame >> .DocSearch-Input
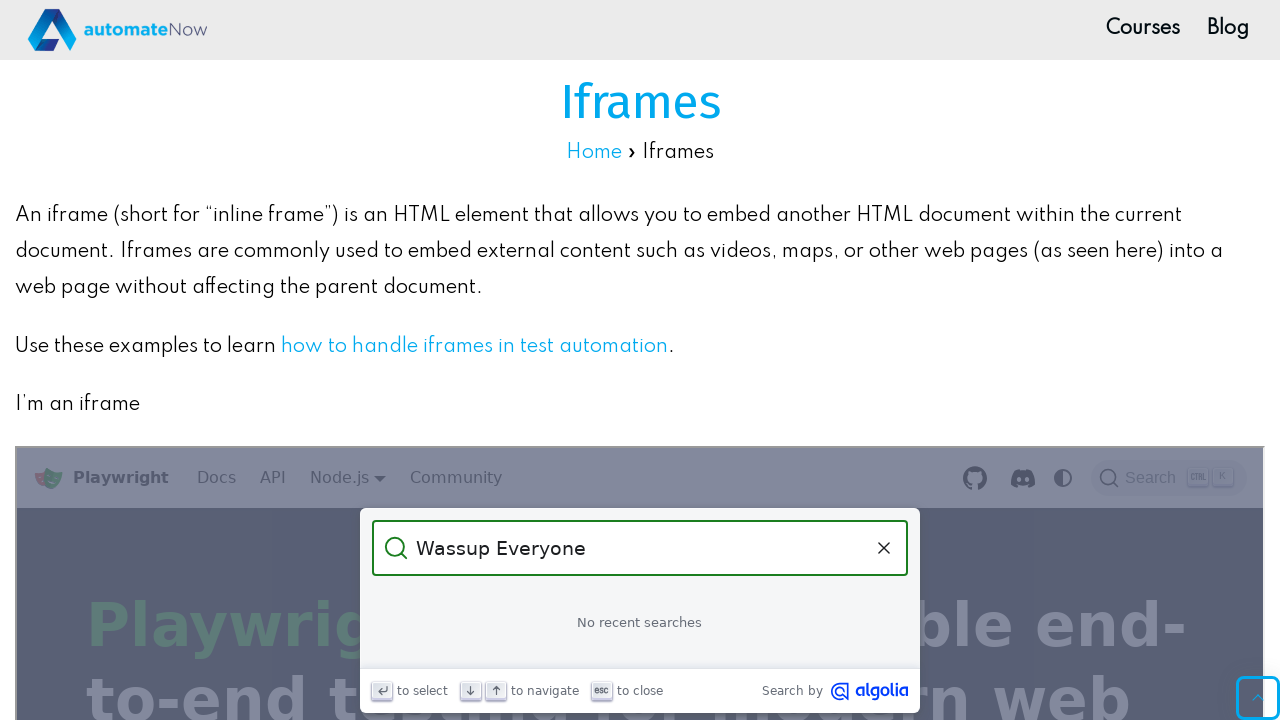

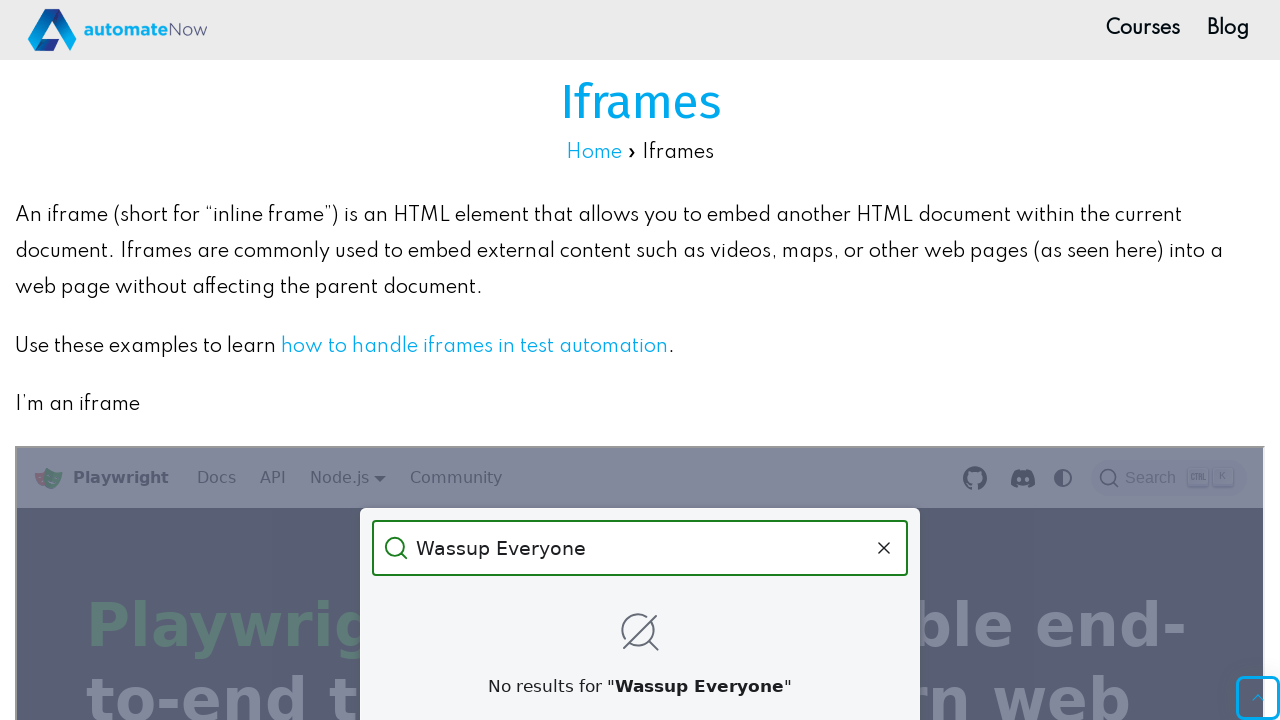